Tests drag and drop functionality by dragging an element to a target location using calculated x/y offset coordinates, then verifies the drop was successful.

Starting URL: https://www.selenium.dev/selenium/web/mouse_interaction.html

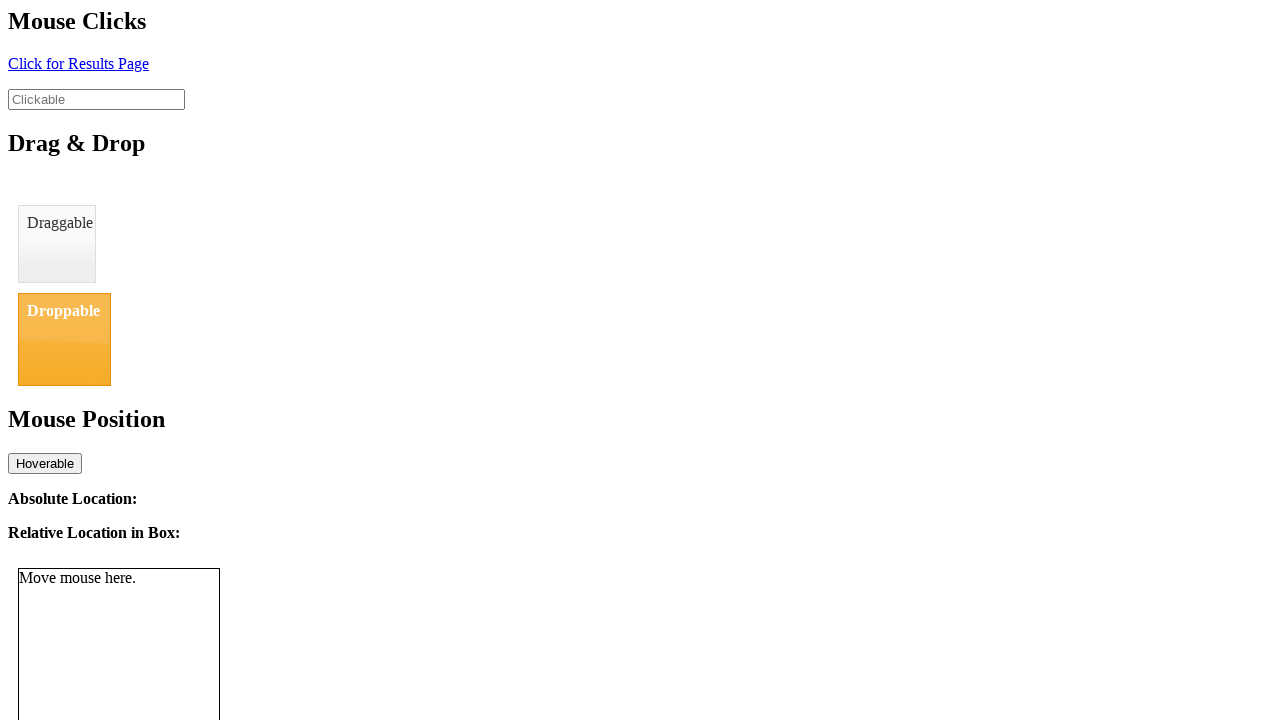

Located draggable element
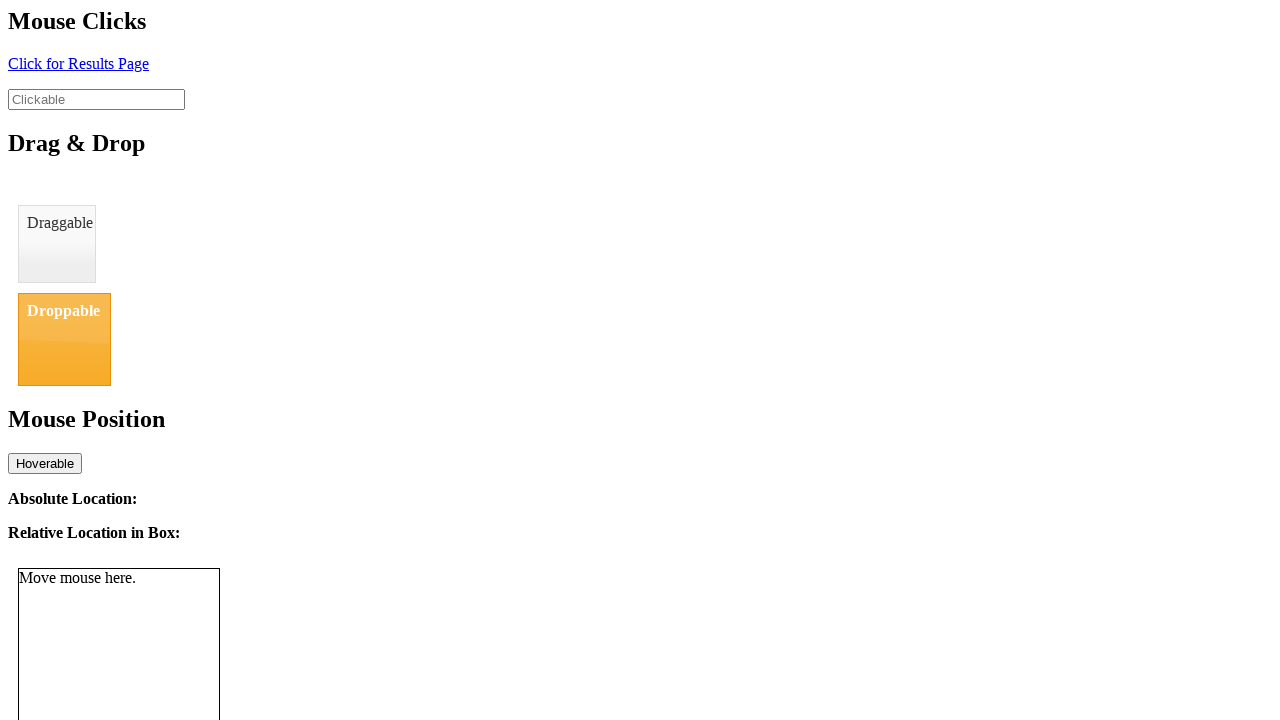

Located droppable element
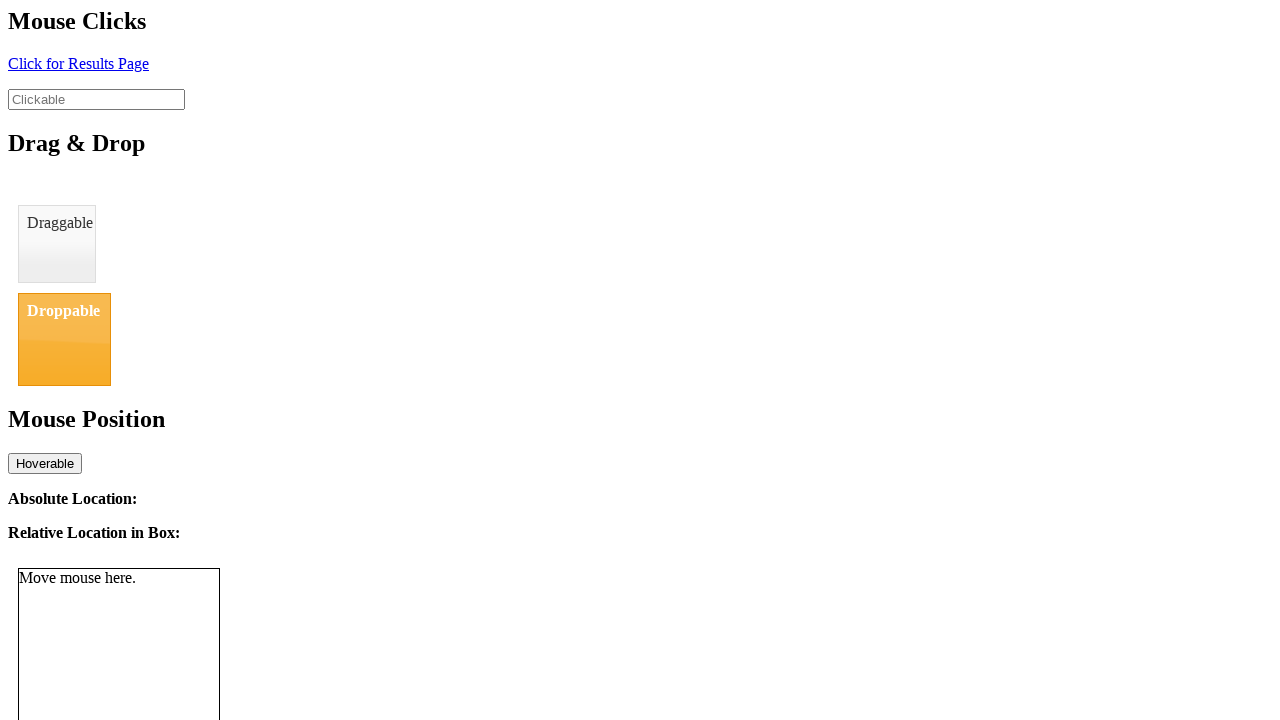

Retrieved bounding box of draggable element
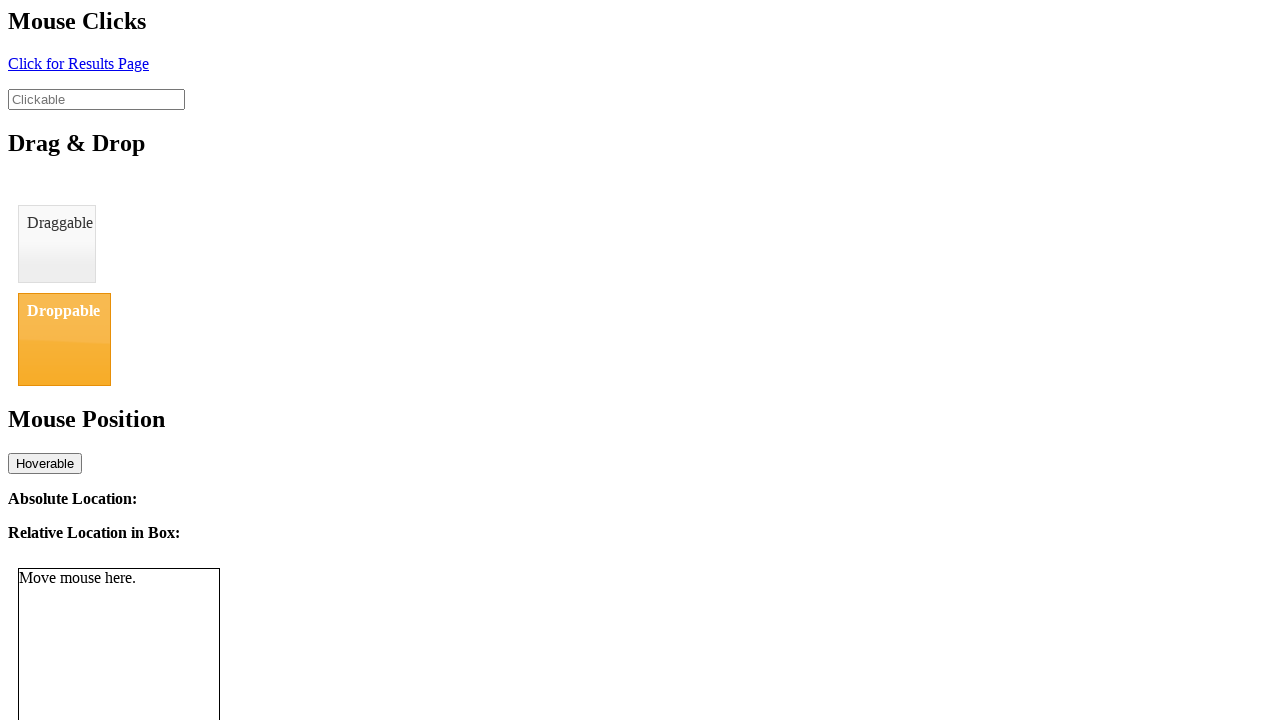

Retrieved bounding box of droppable element
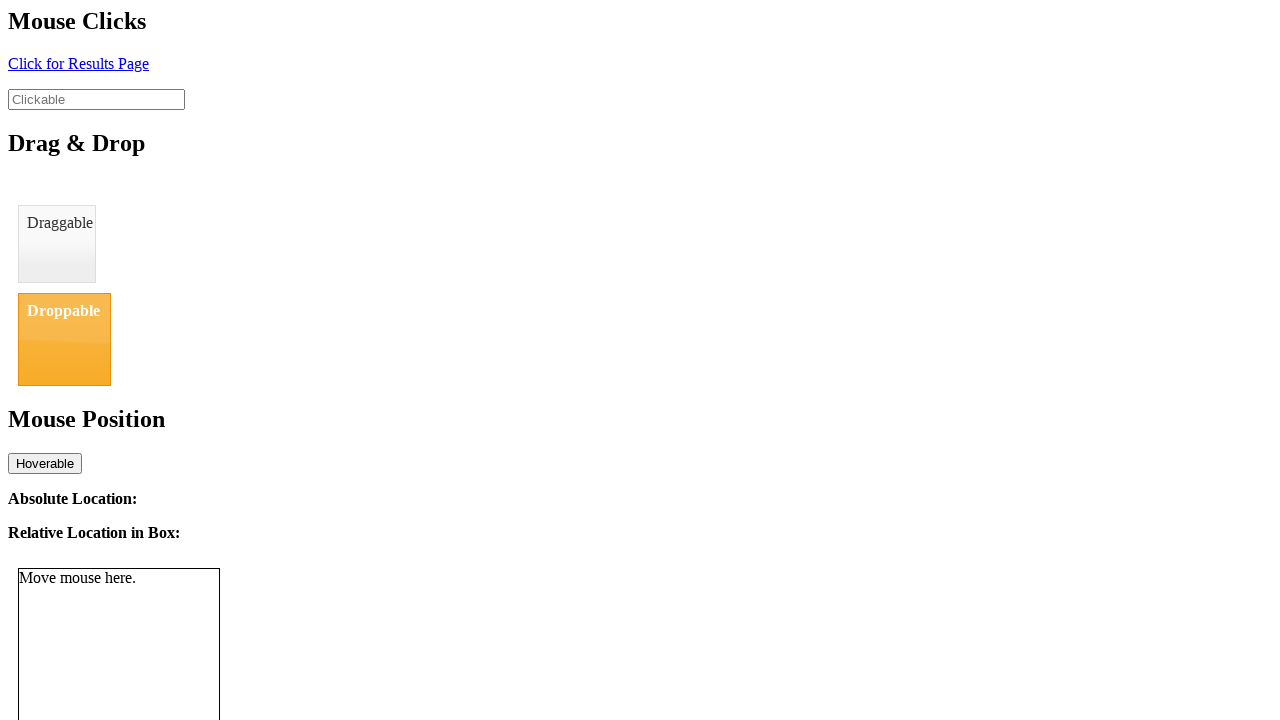

Calculated offset coordinates: x=0, y=88.0
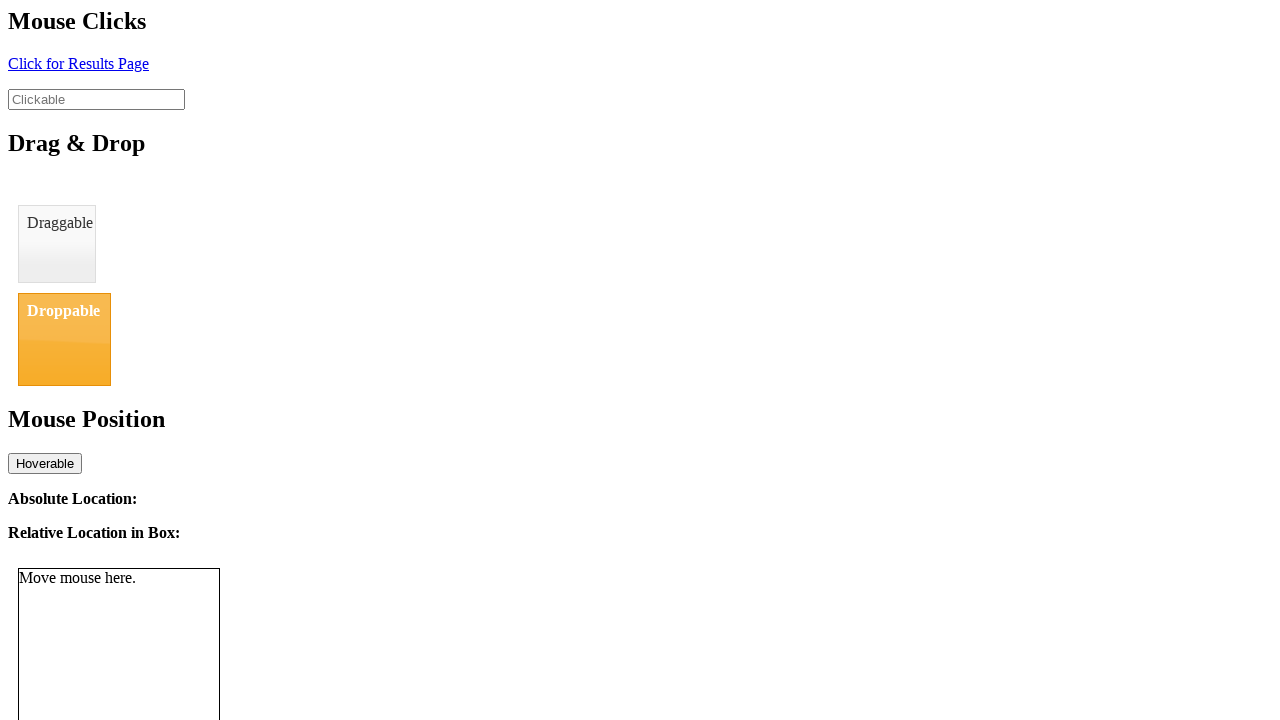

Dragged element to target location using offset coordinates at (64, 339)
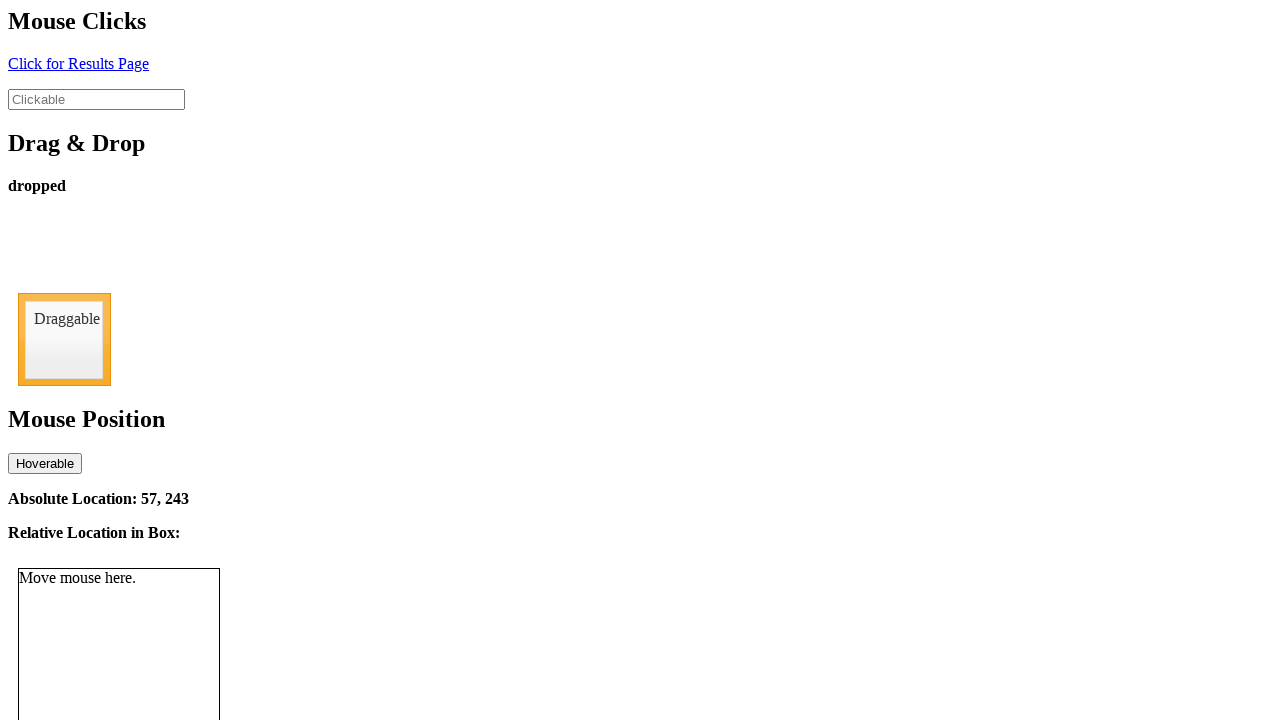

Retrieved drop status text
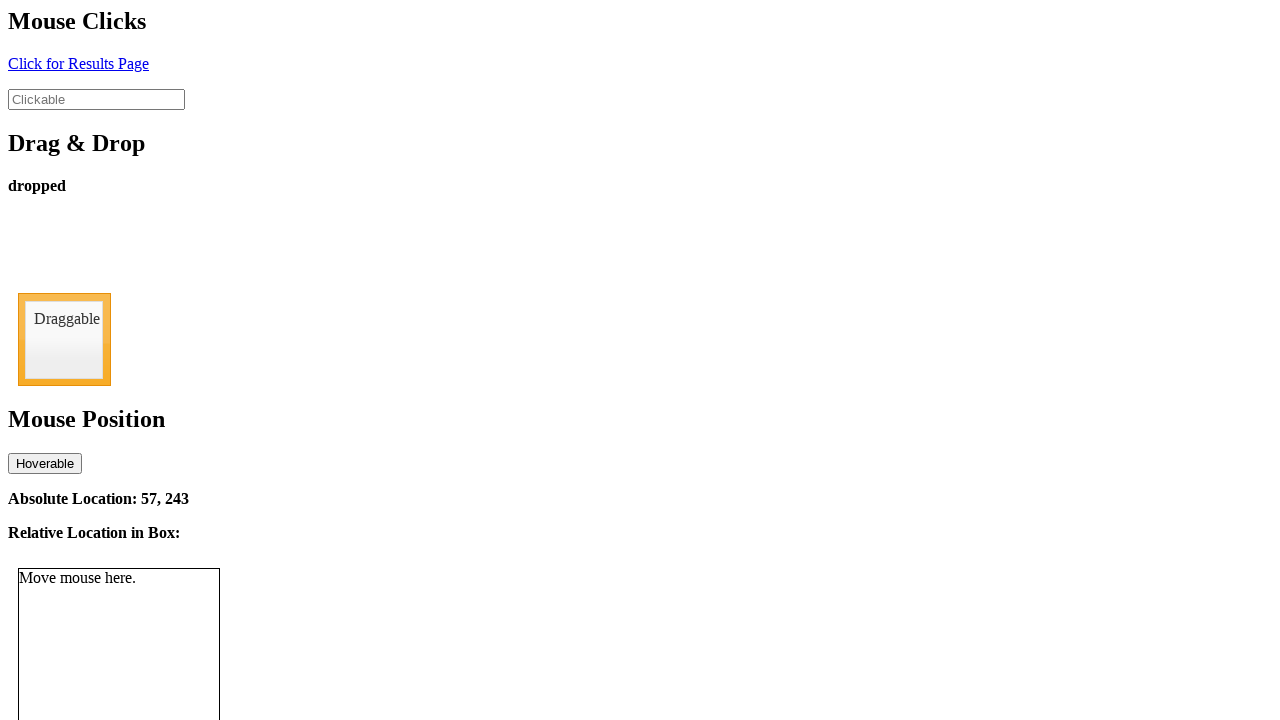

Verified that drop was successful - status is 'dropped'
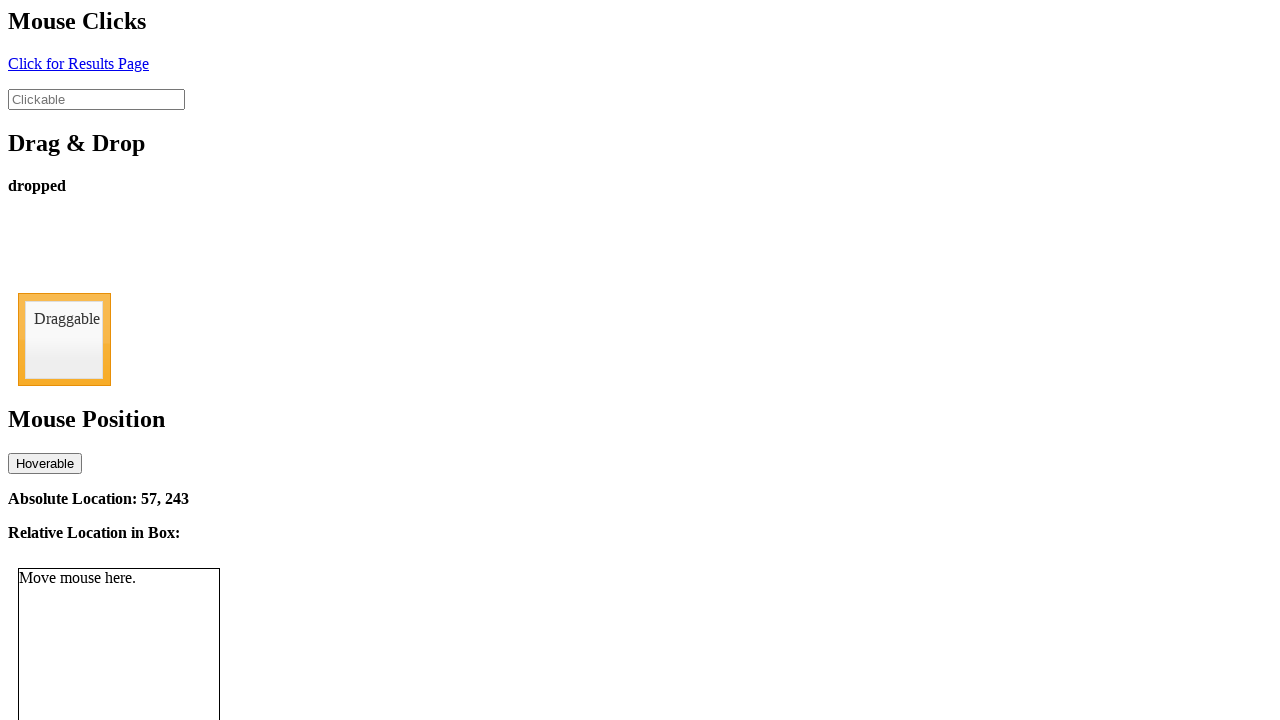

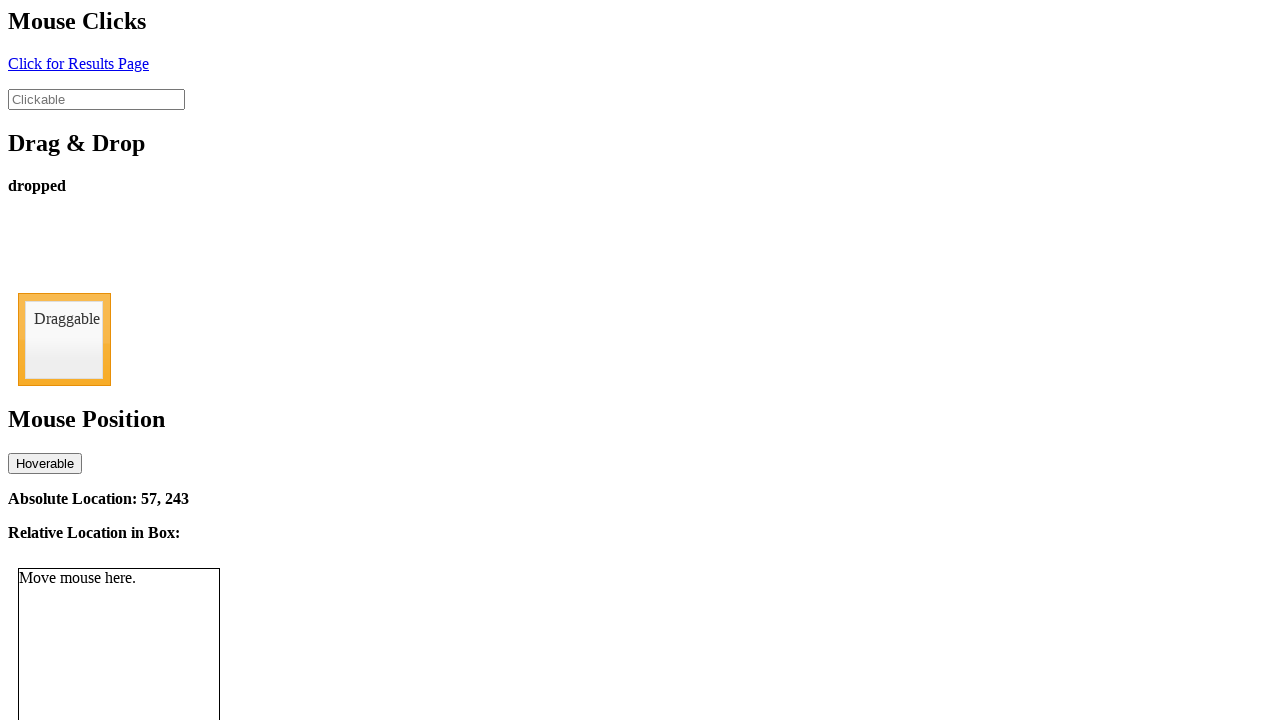